Searches for a GitHub repository using the search functionality, navigates to the repository, clicks on the Issues tab, and verifies that issue #1 exists.

Starting URL: https://github.com

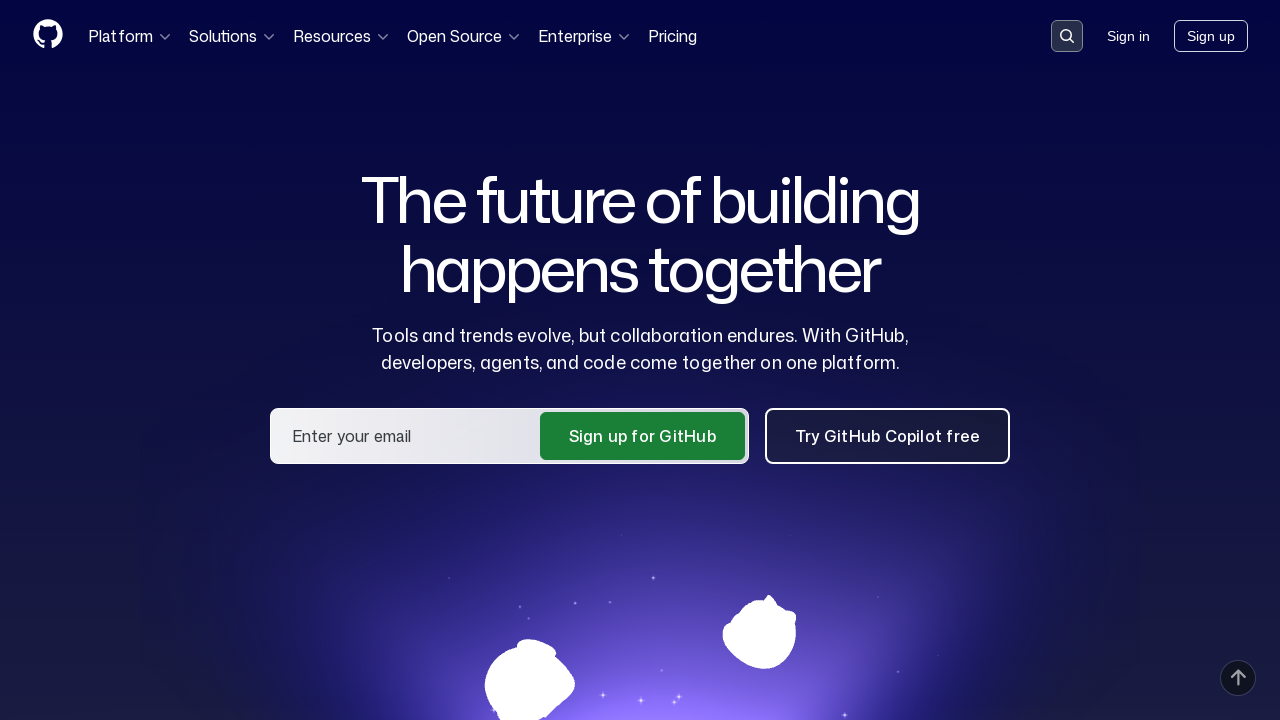

Clicked search button in header at (1067, 36) on .header-search-button
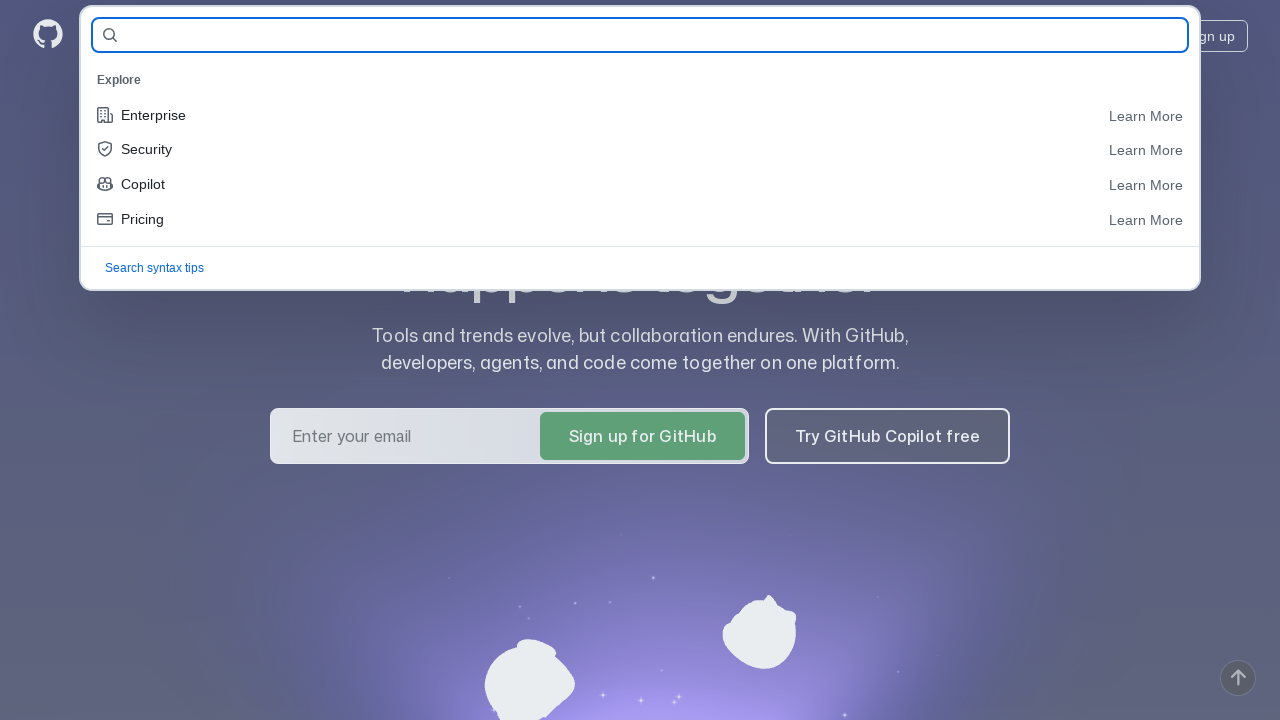

Filled search field with repository name 'tlstooo/demoqa' on #query-builder-test
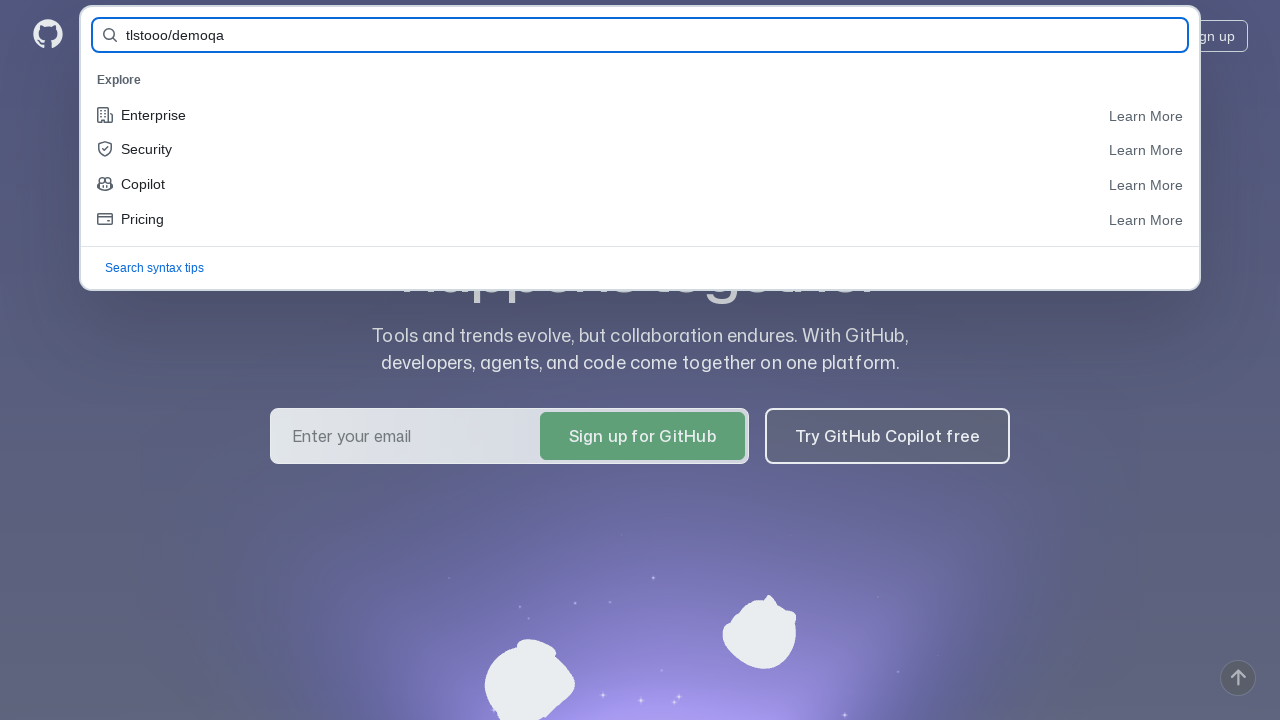

Submitted search form by pressing Enter on #query-builder-test
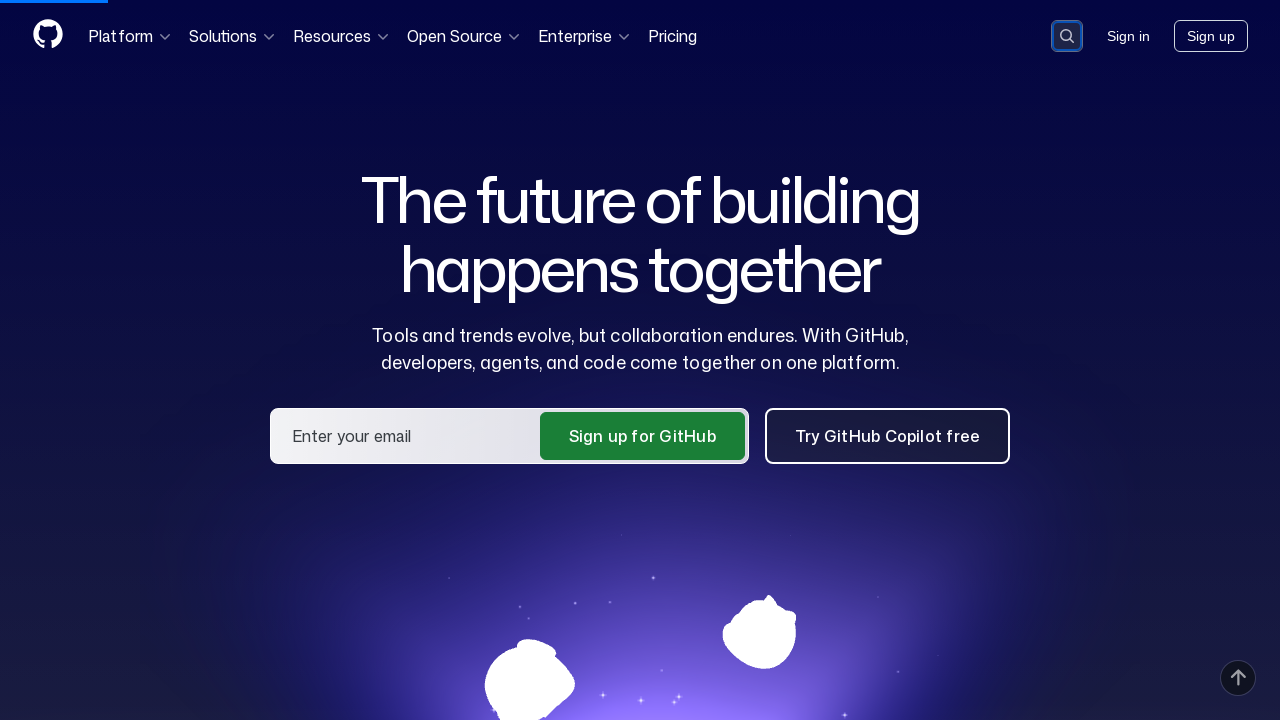

Clicked on repository link 'tlstooo/demoqa' in search results at (428, 161) on a:has-text('tlstooo/demoqa')
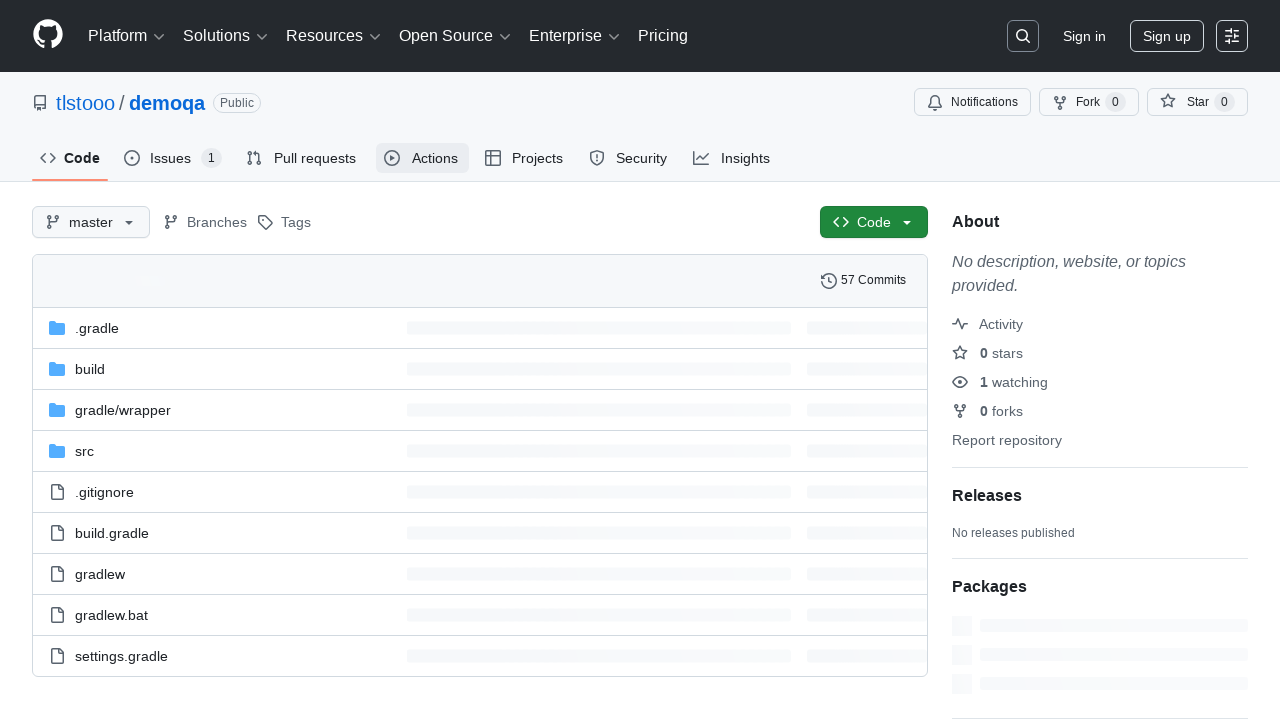

Clicked on Issues tab at (173, 158) on #issues-tab
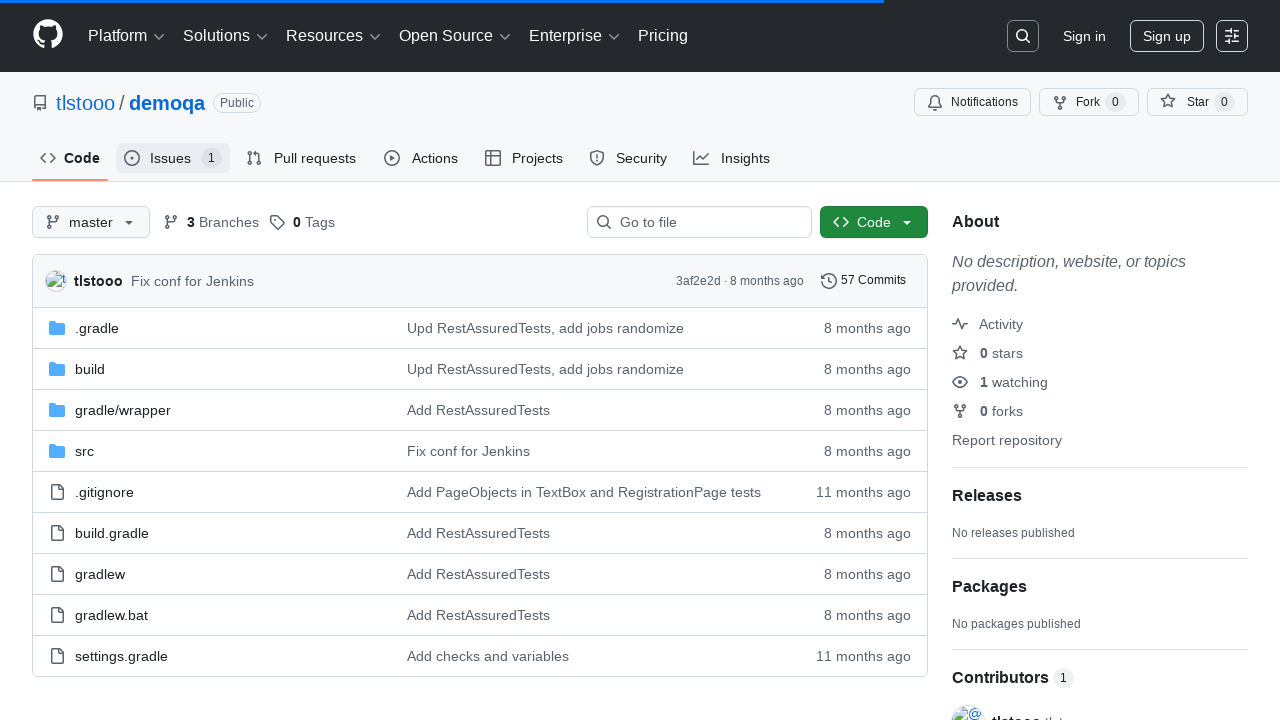

Verified that issue #1 exists
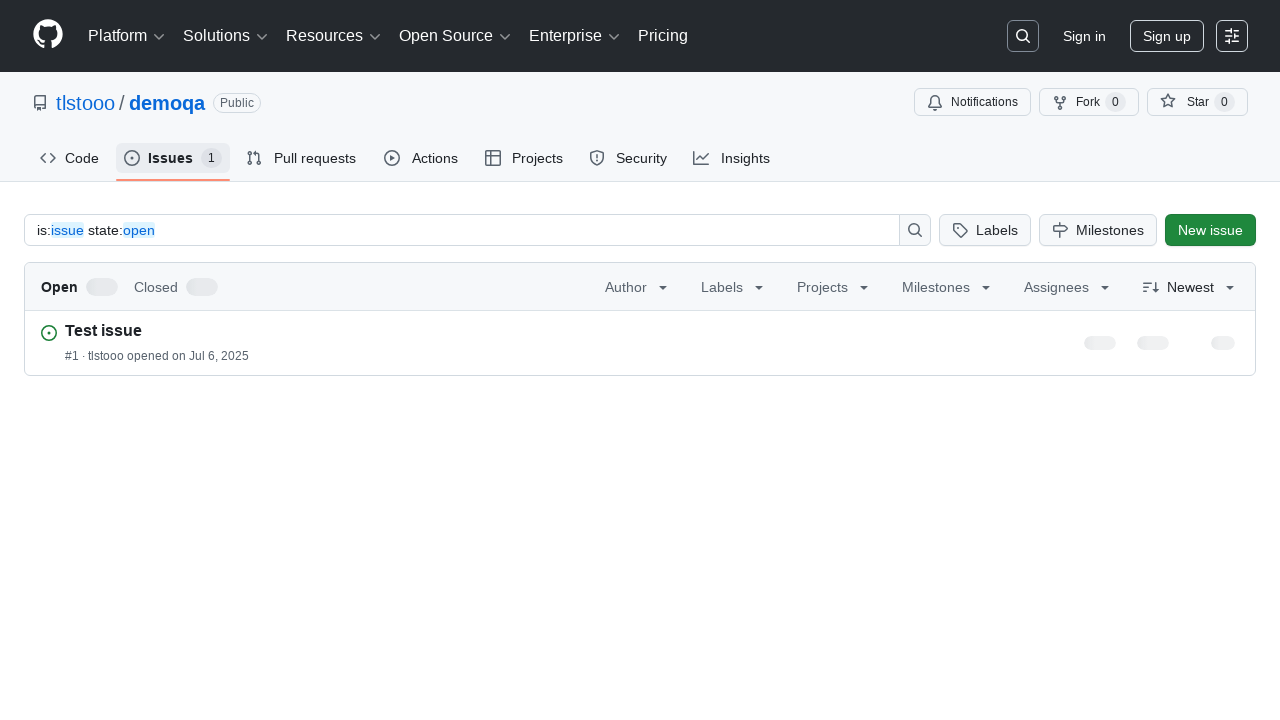

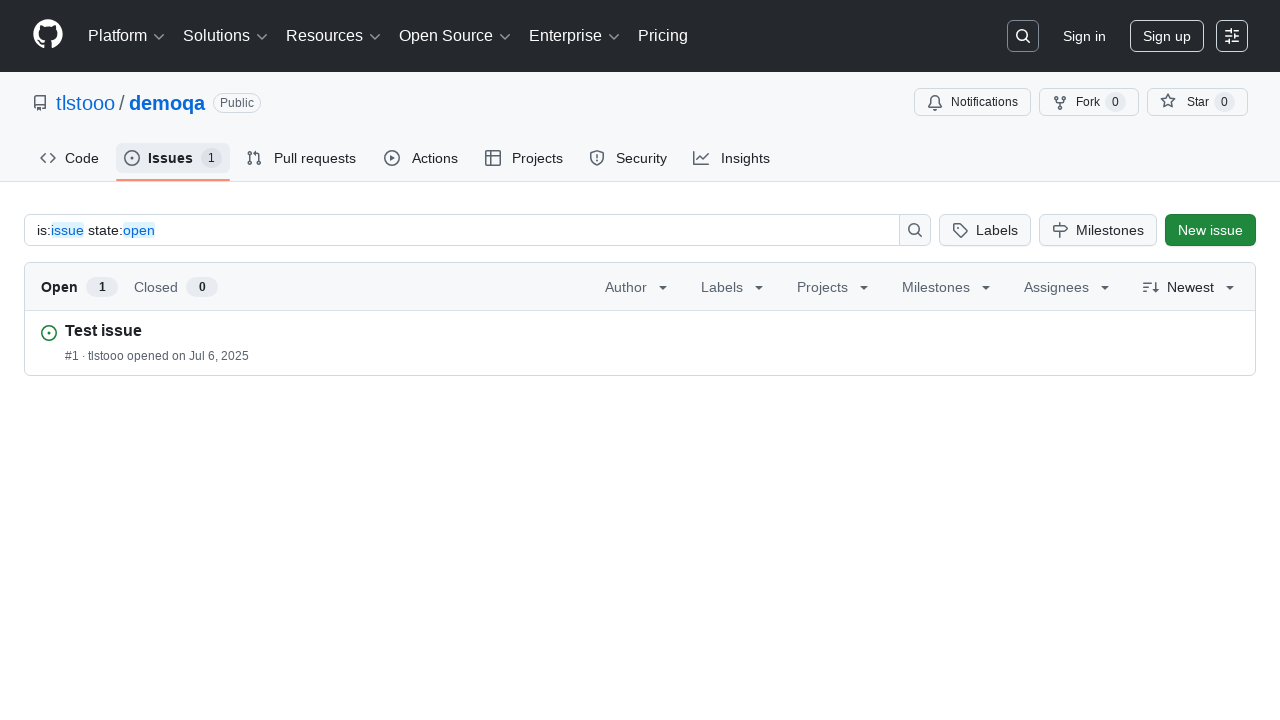